Opens Selenide quick-start page, clicks on "Selenide examples" link, and verifies it navigates to the GitHub organization page.

Starting URL: https://selenide.org/quick-start.html

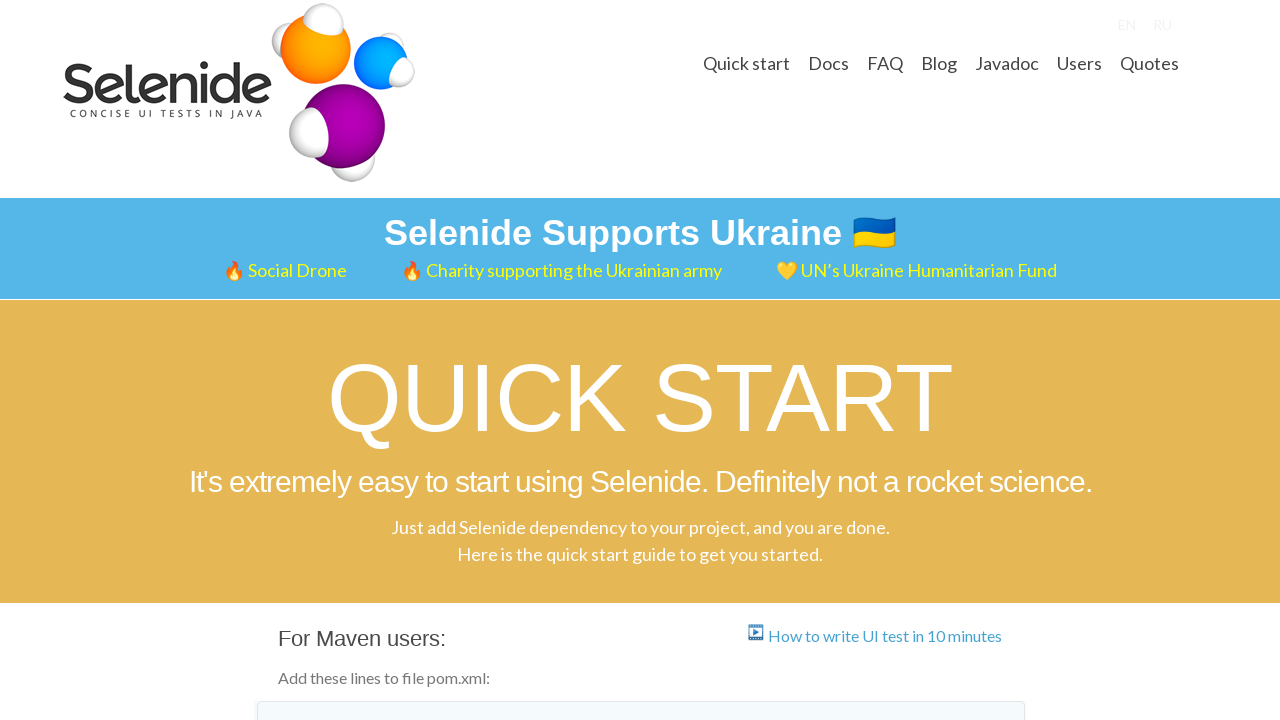

Located 'Selenide examples' link
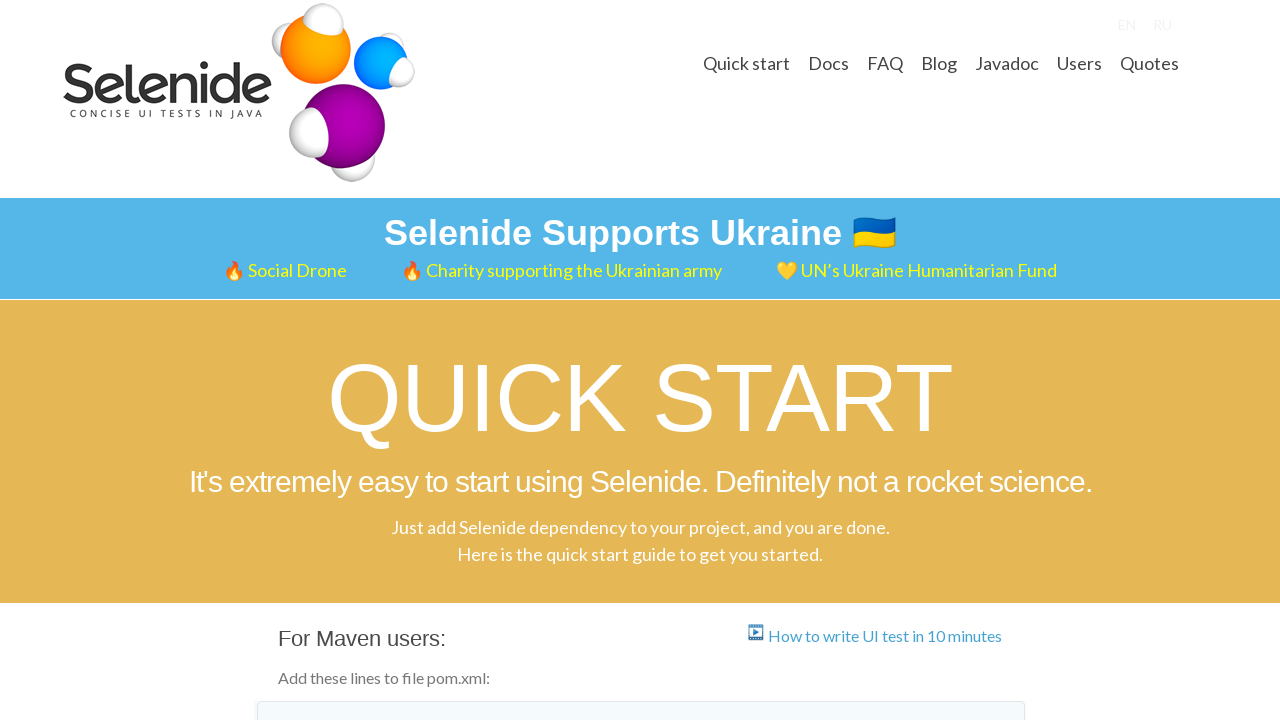

Verified 'Selenide examples' link href is correct
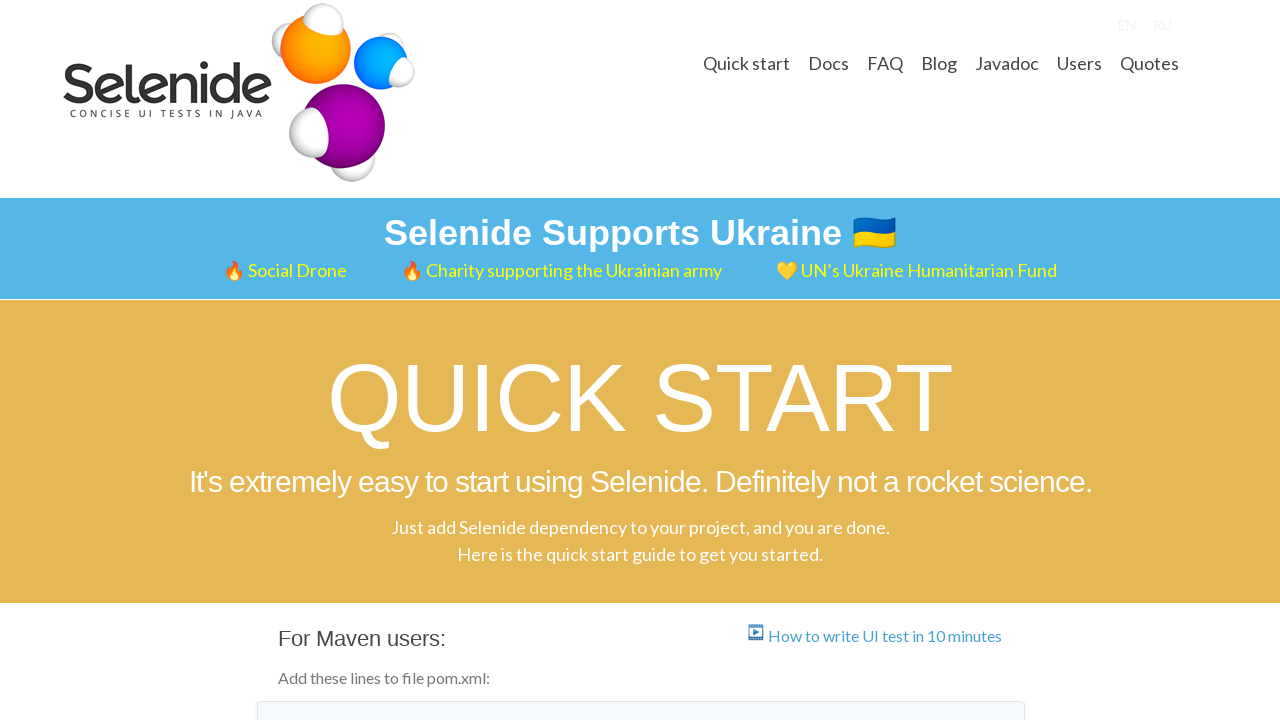

Clicked 'Selenide examples' link at (423, 361) on internal:role=link[name="Selenide examples"i]
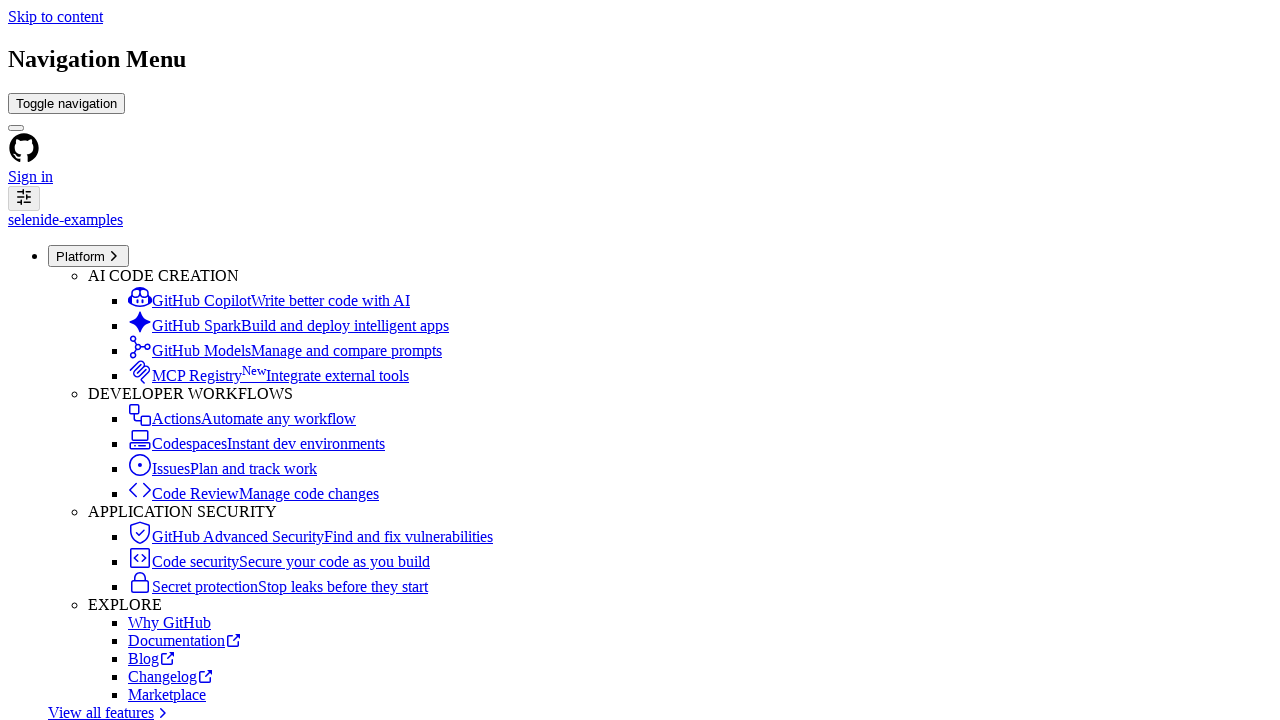

Waited for GitHub organization page header to load
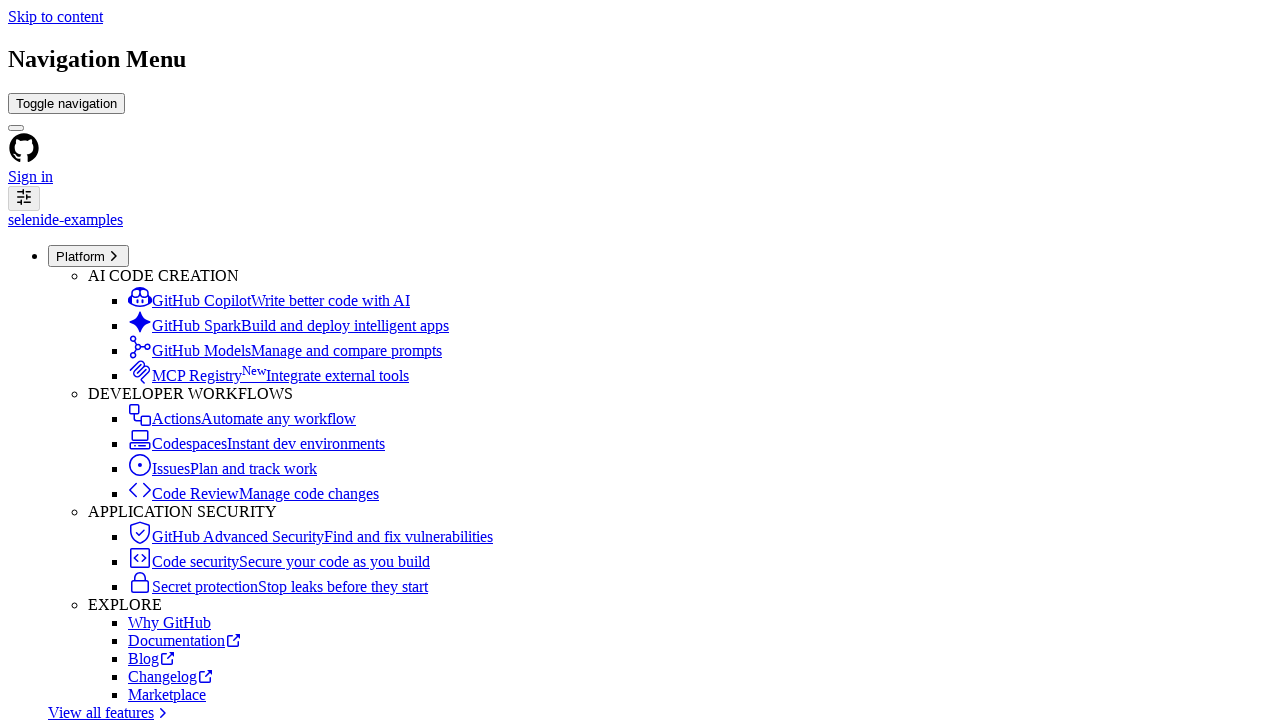

Verified page title contains 'Selenide examples'
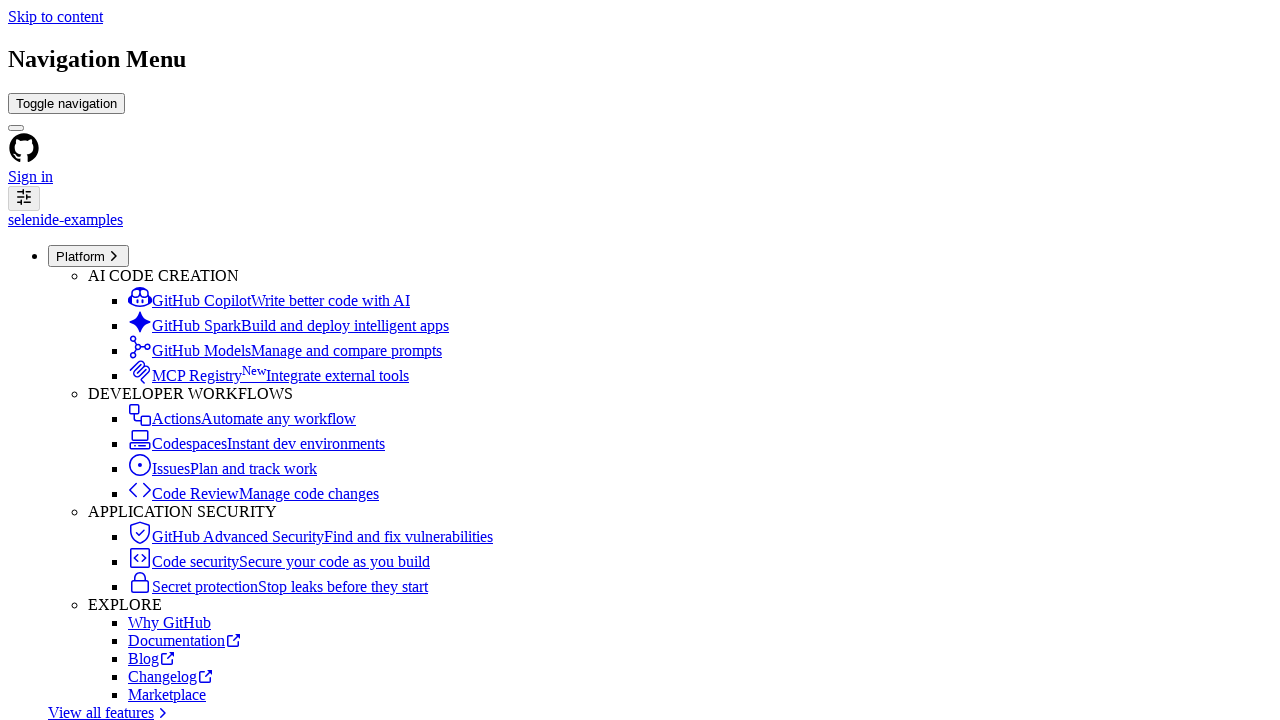

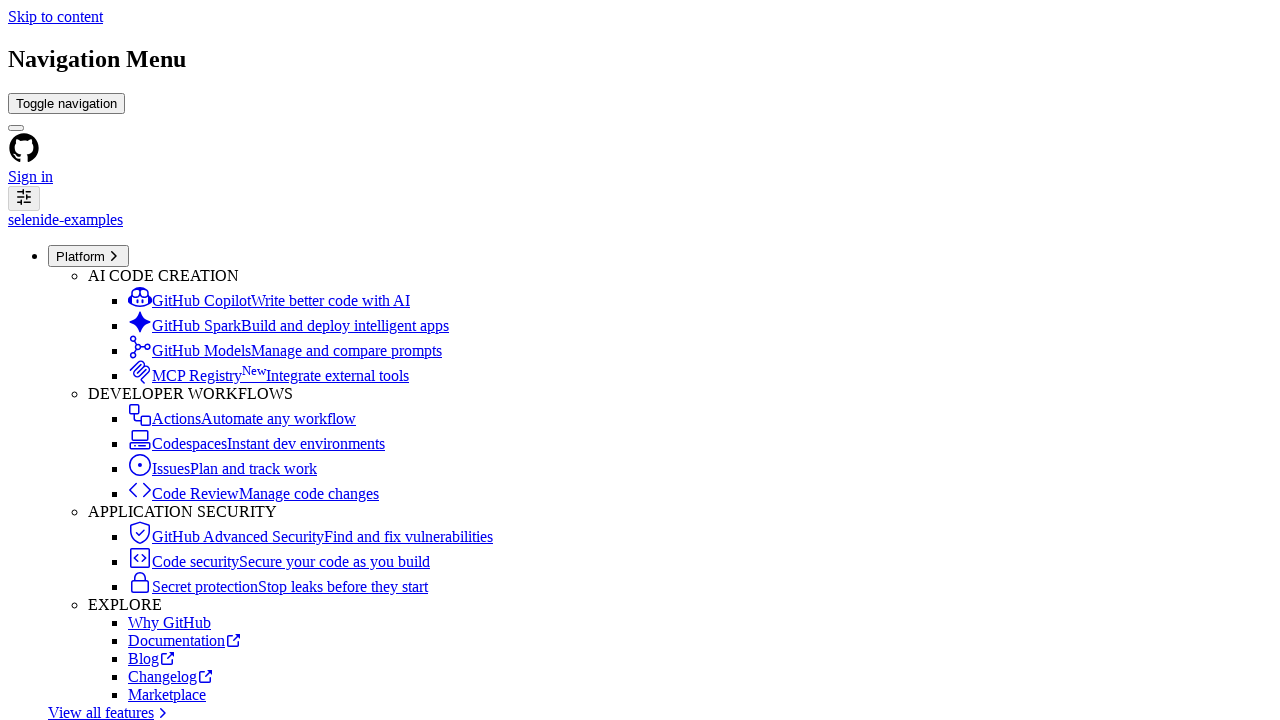